Tests dynamic content loading by clicking a start button and waiting for dynamically loaded text to appear

Starting URL: https://the-internet.herokuapp.com/dynamic_loading/1

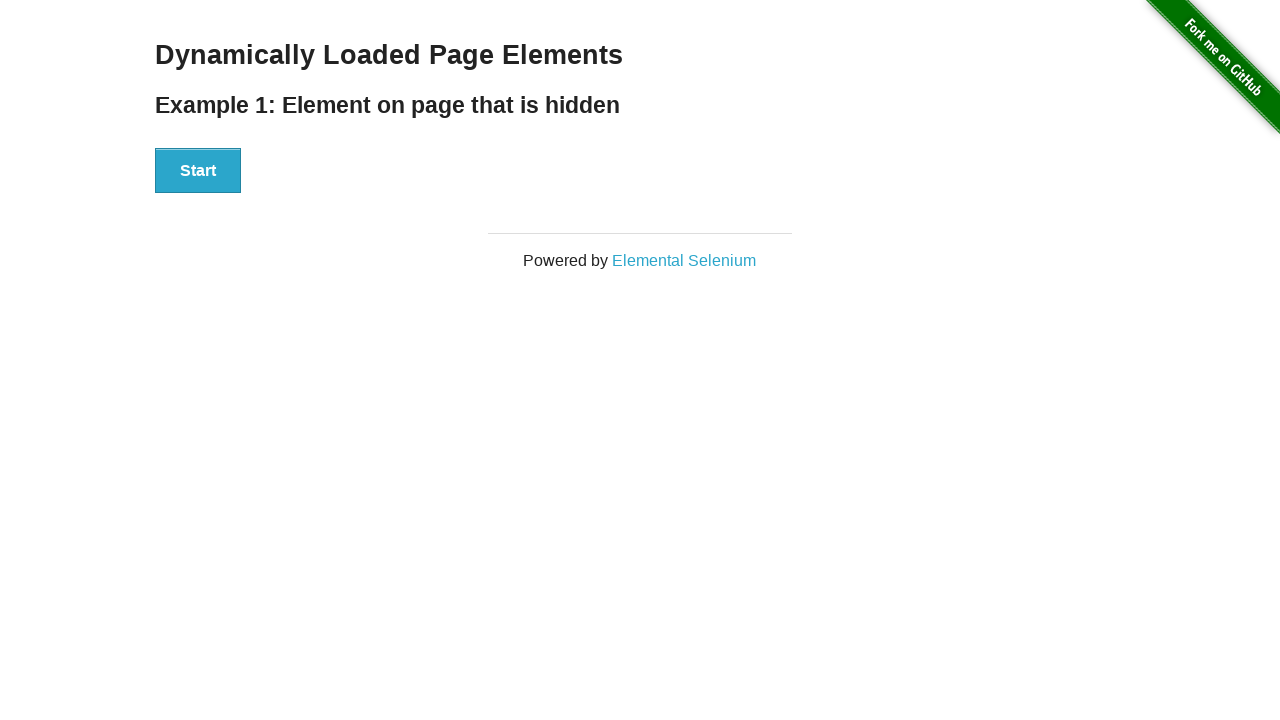

Navigated to dynamic loading test page
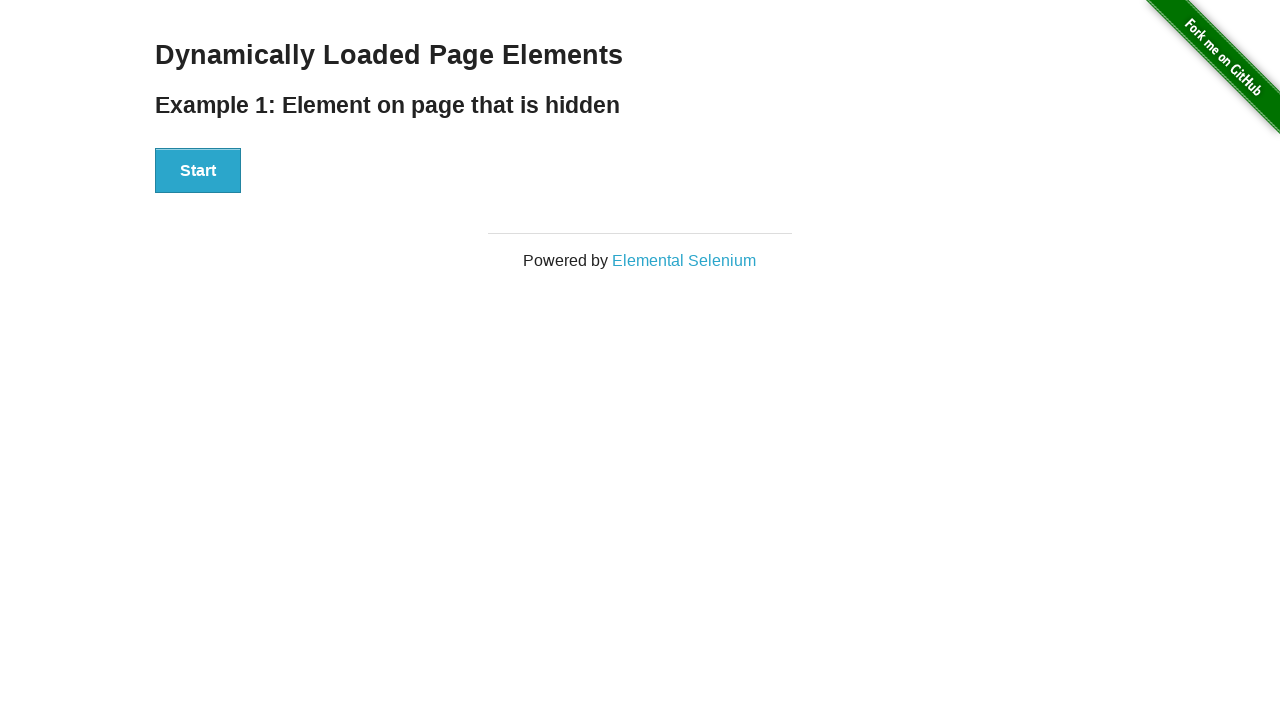

Clicked start button to trigger dynamic content loading at (198, 171) on div#start button
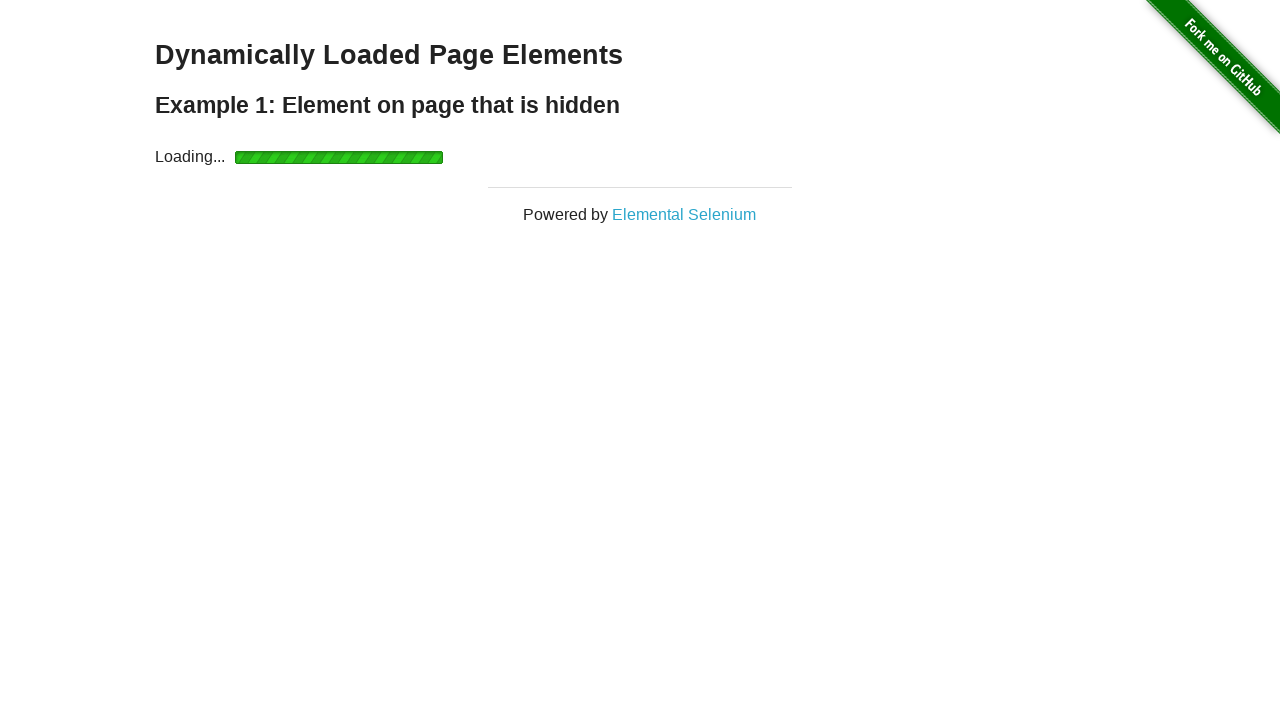

Dynamically loaded text appeared and became visible
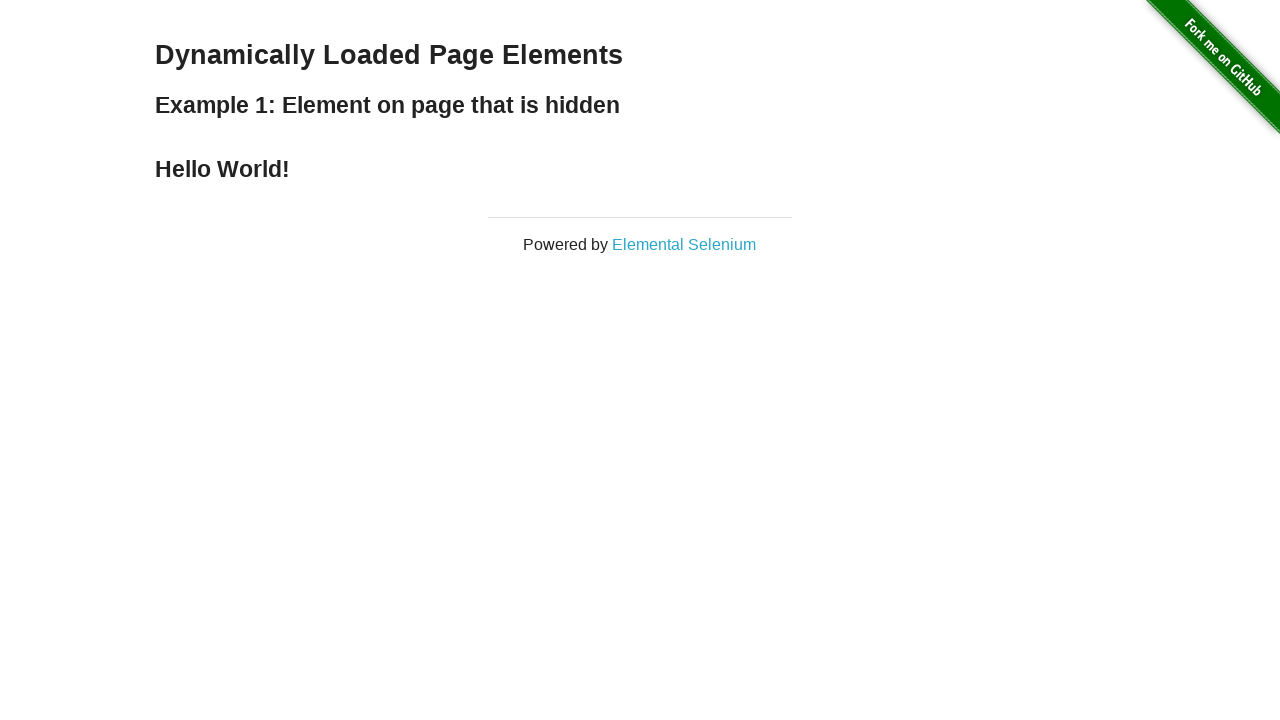

Retrieved dynamically loaded text: 'Hello World!'
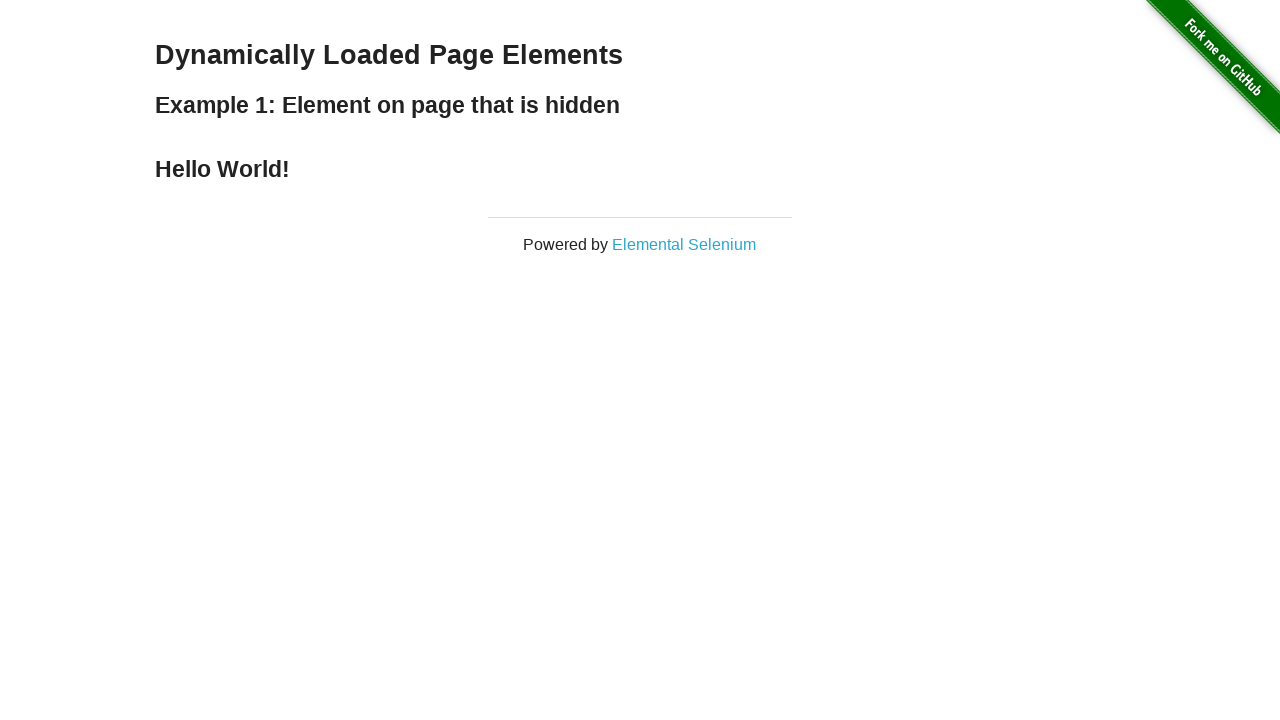

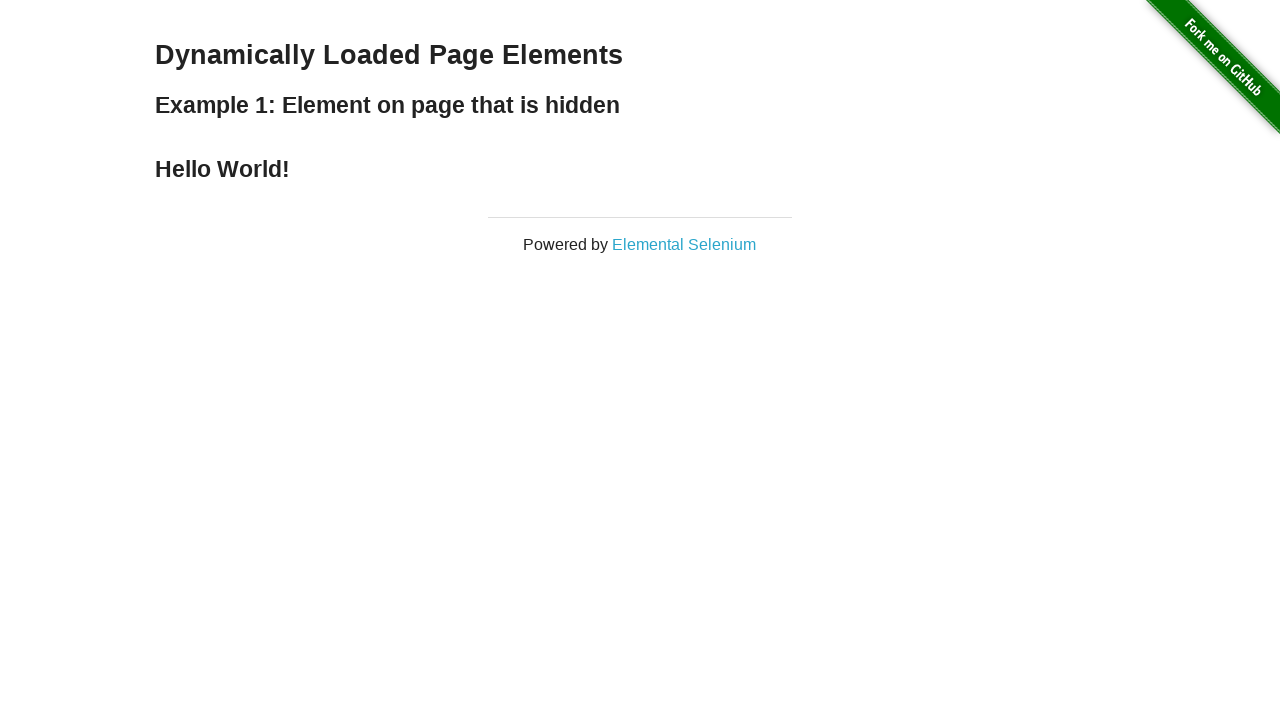